Tests page refresh functionality by verifying the timestamp in page title changes after refresh

Starting URL: http://www.compendiumdev.co.uk/selenium/refresh.php

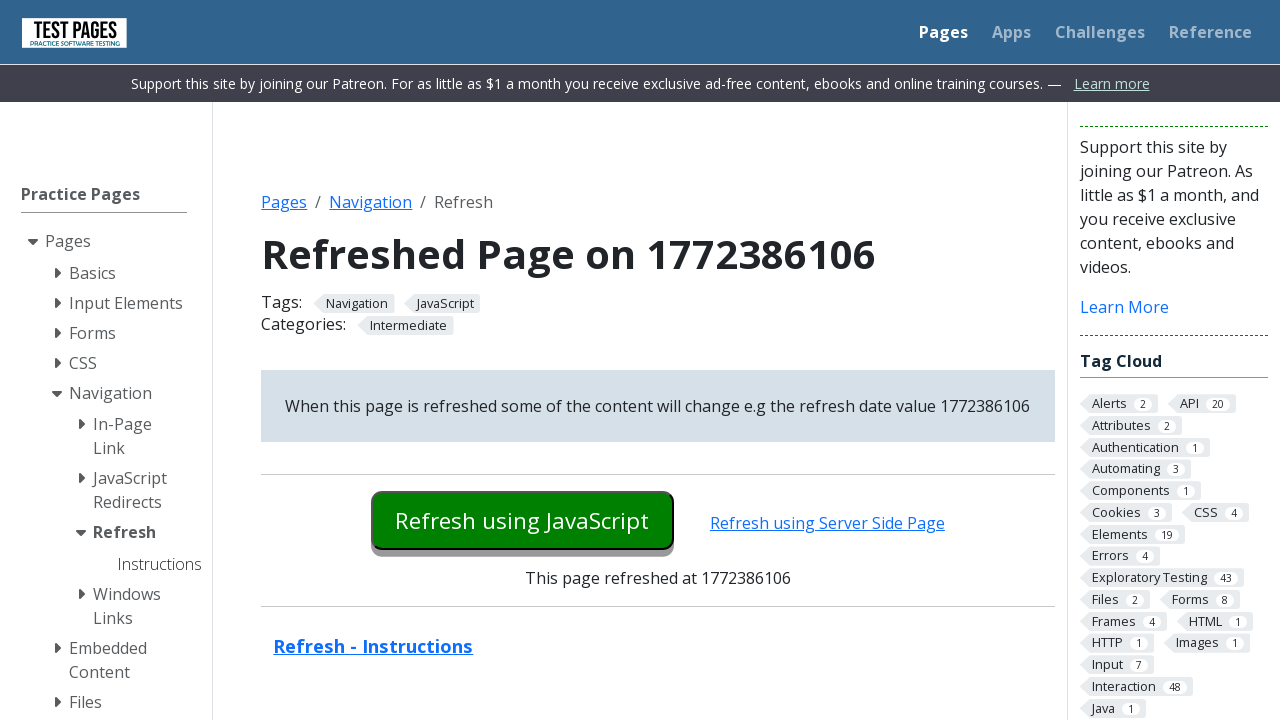

Retrieved initial page title
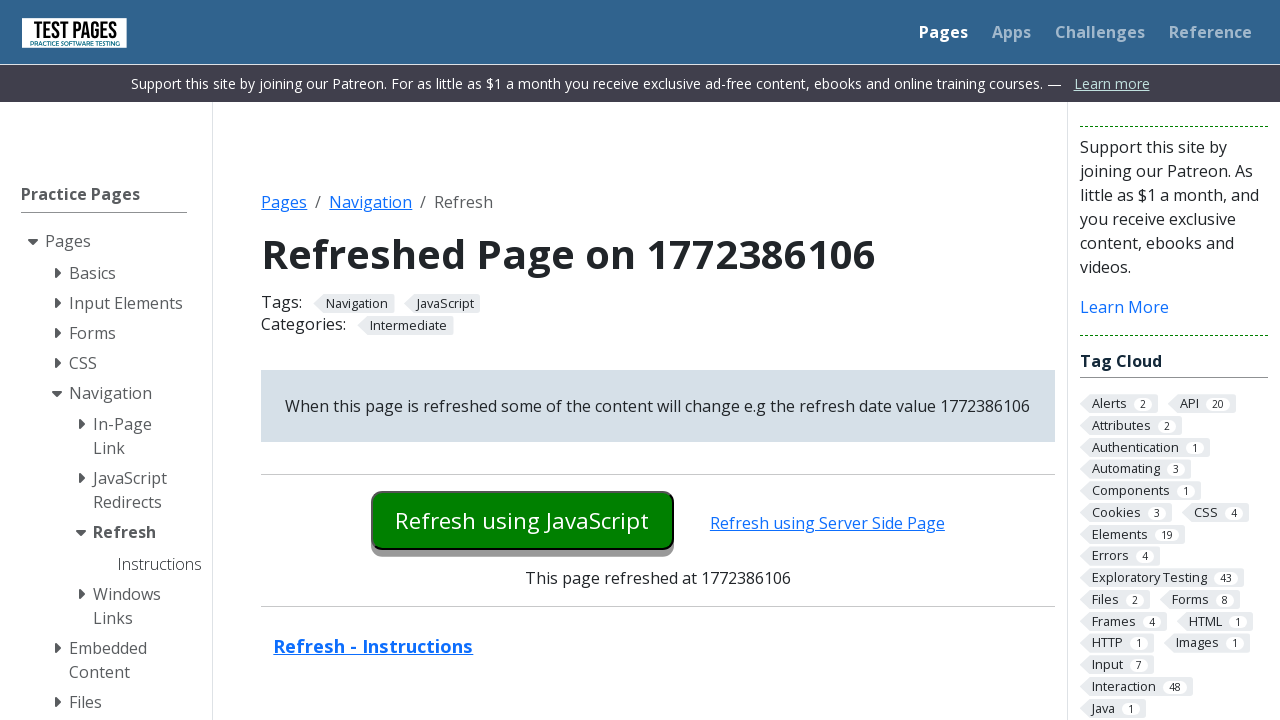

Verified page title starts with 'Refreshed Page on '
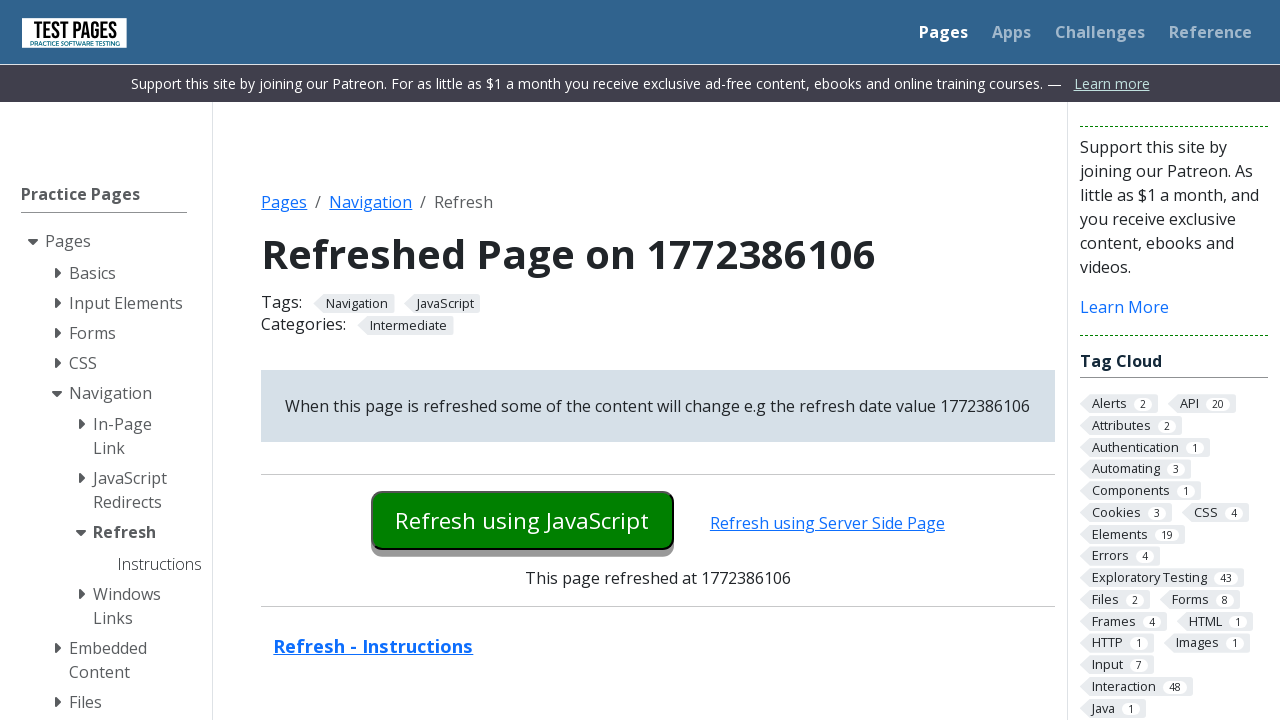

Extracted start timestamp from title: 1772386106
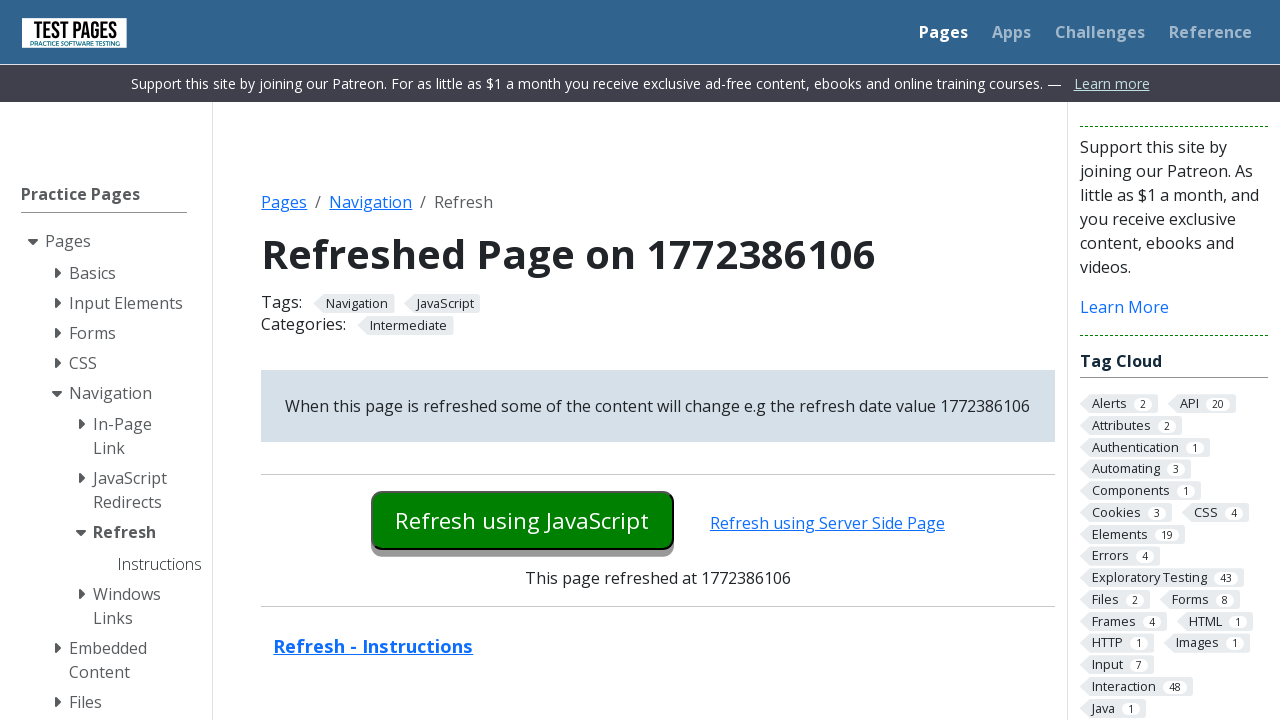

Waited 2 seconds to allow time to pass
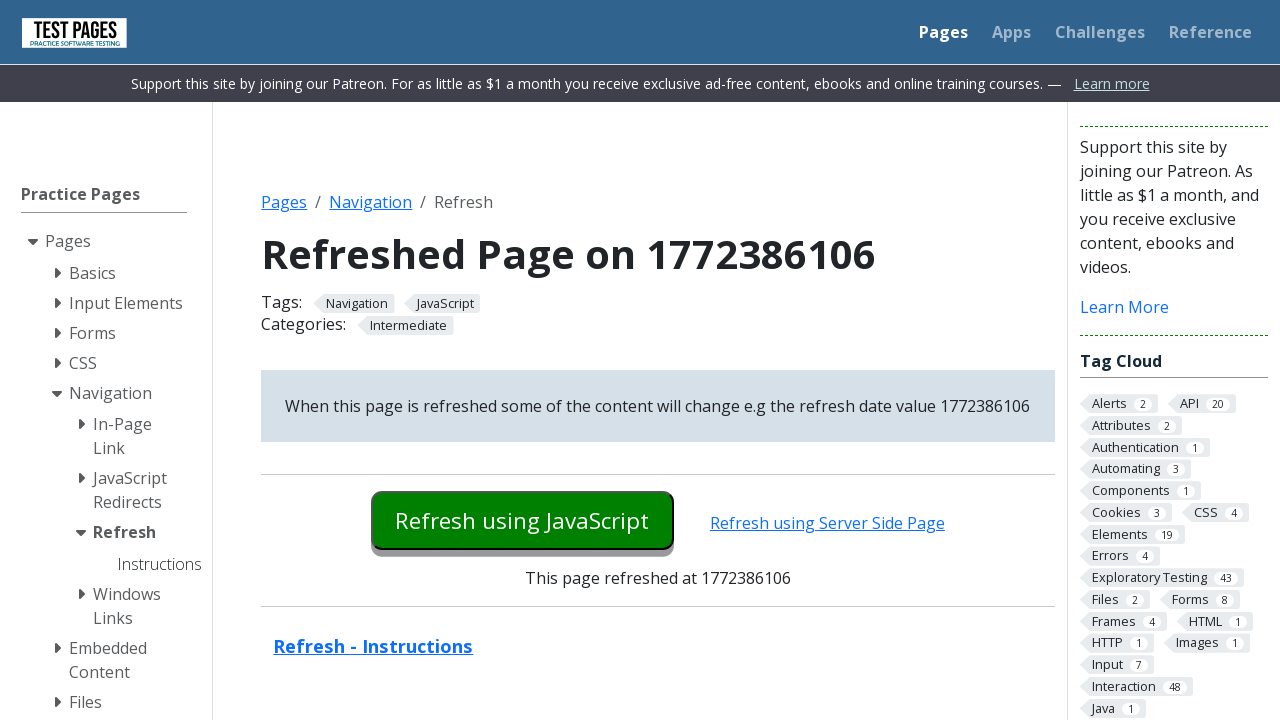

Reloaded the page
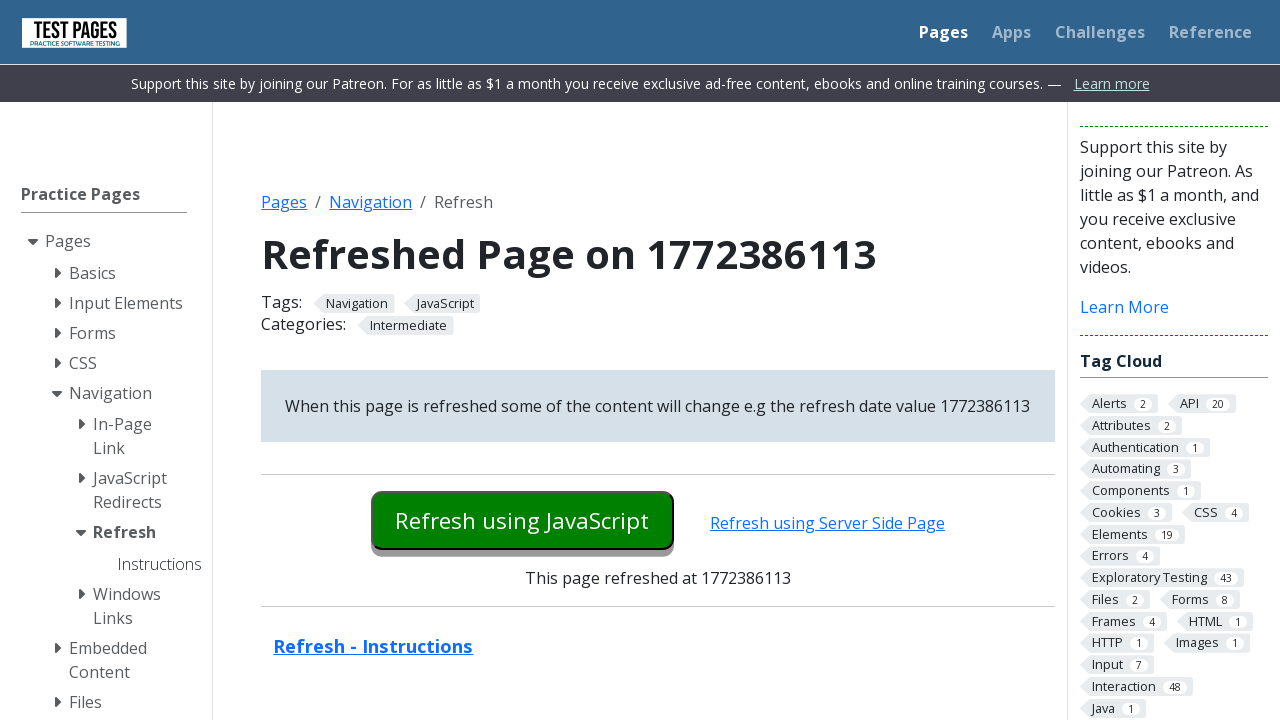

Waited for page title to change after reload
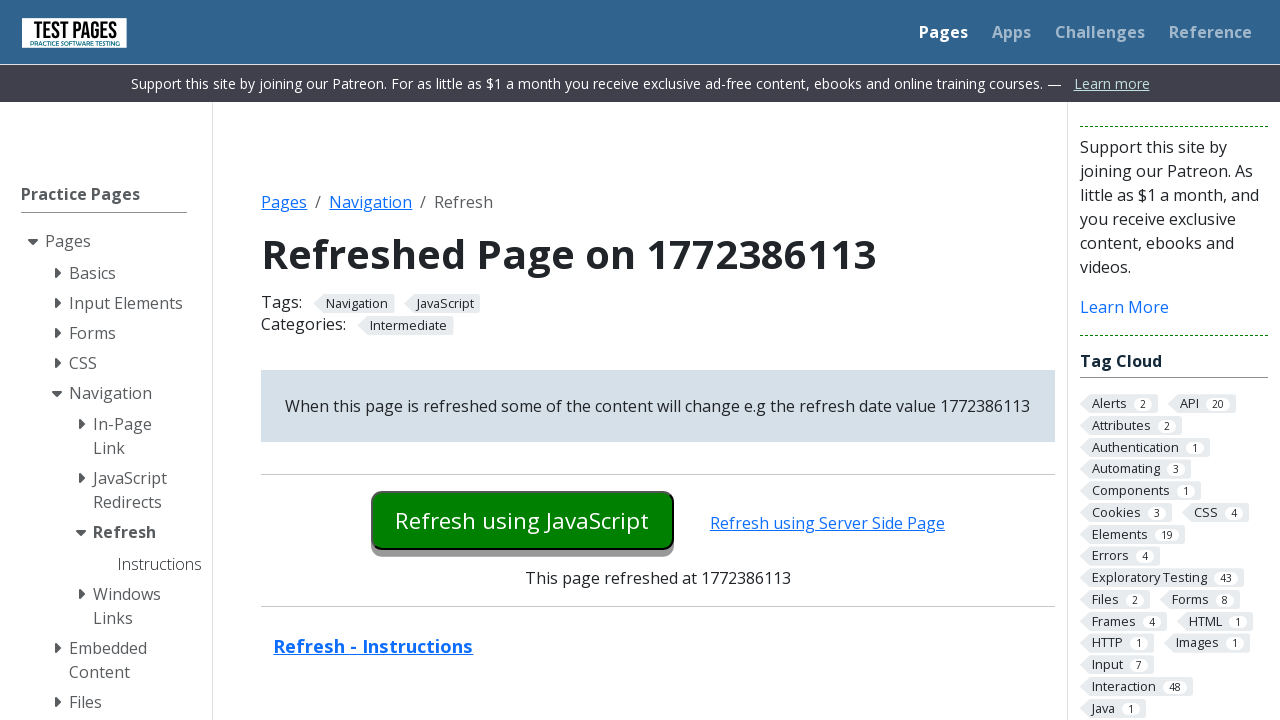

Extracted end timestamp from updated title: 1772386113
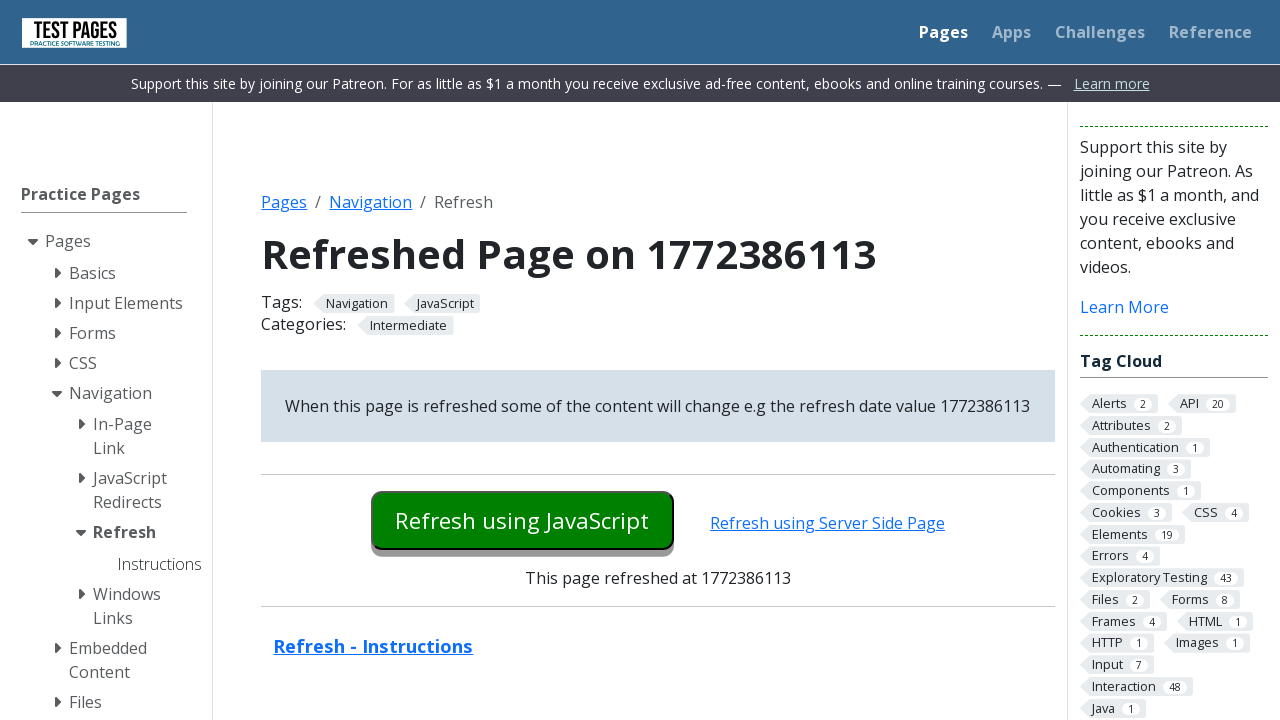

Verified end timestamp (1772386113) is greater than start timestamp (1772386106)
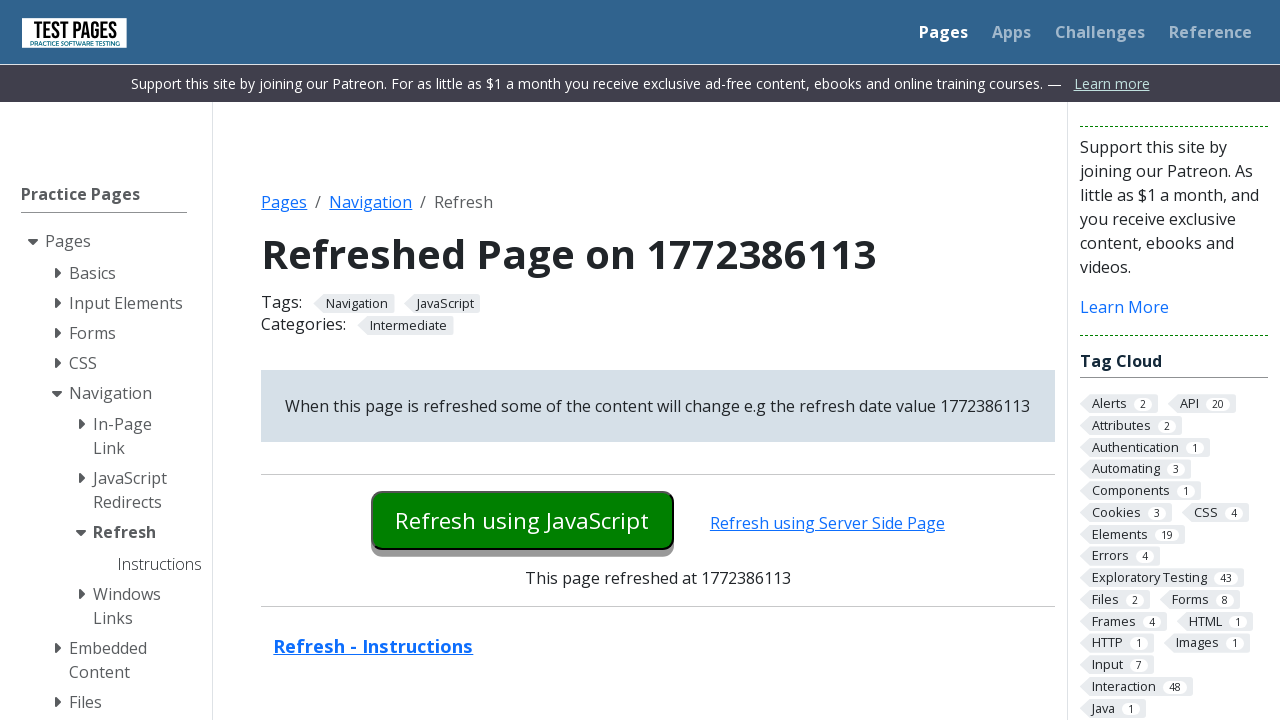

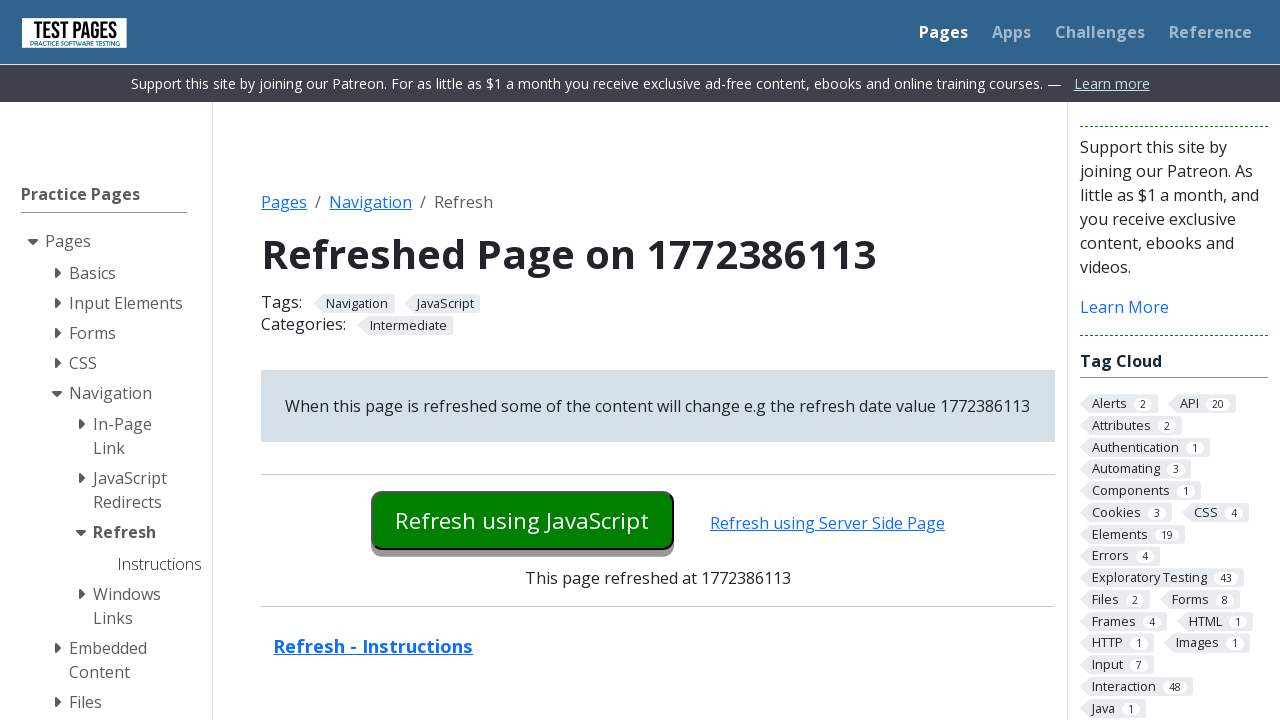